Tests JavaScript Prompt by entering text but then canceling the prompt

Starting URL: https://the-internet.herokuapp.com/javascript_alerts

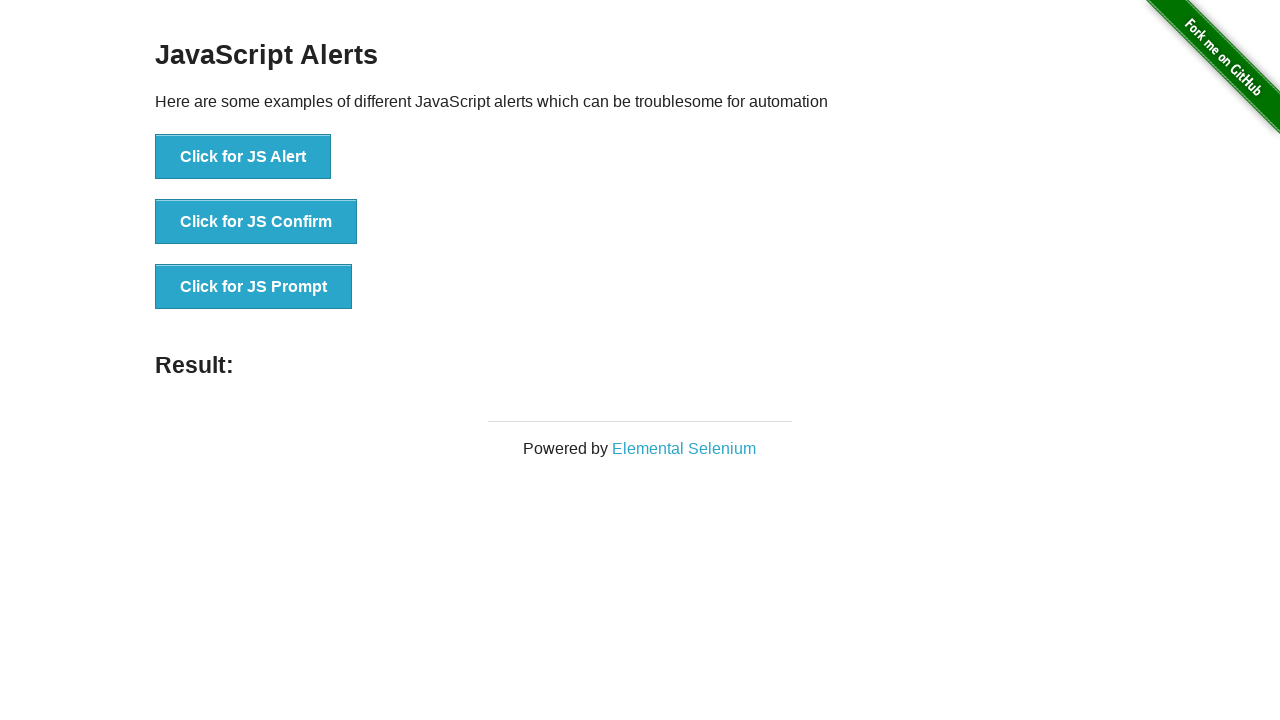

Set up dialog handler to dismiss prompts
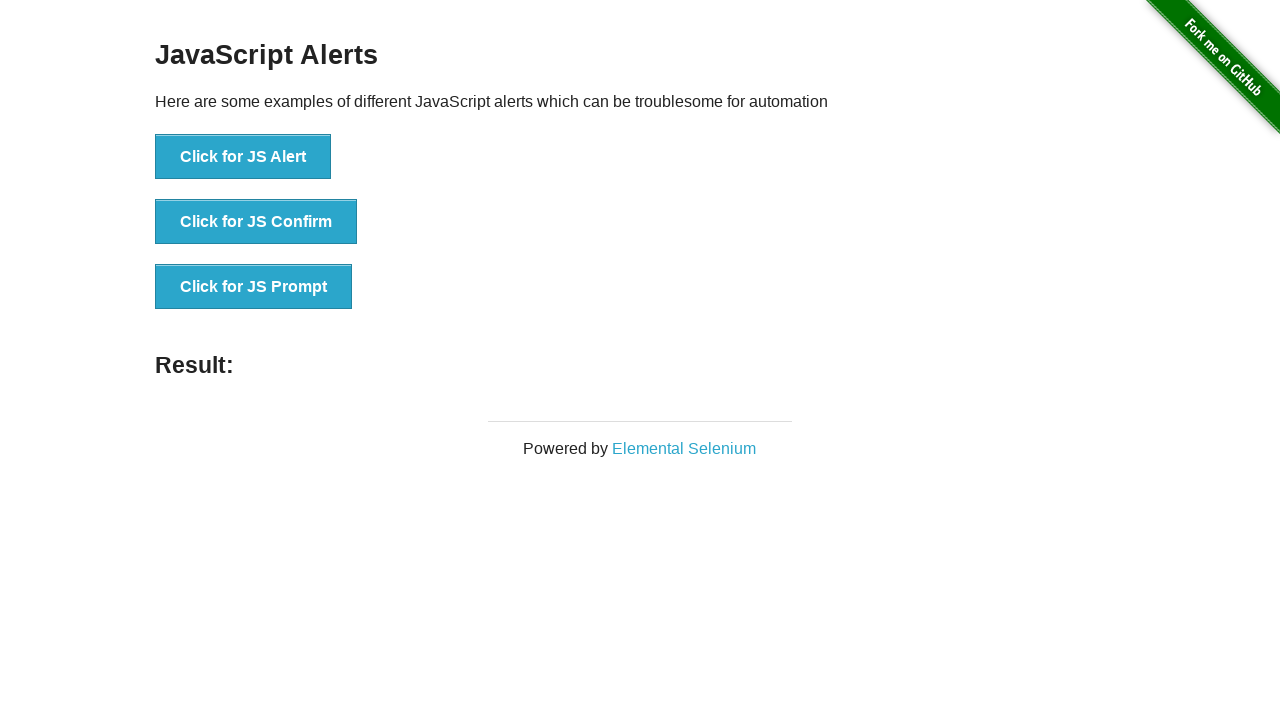

Clicked button to trigger JavaScript Prompt at (254, 287) on [onclick='jsPrompt()']
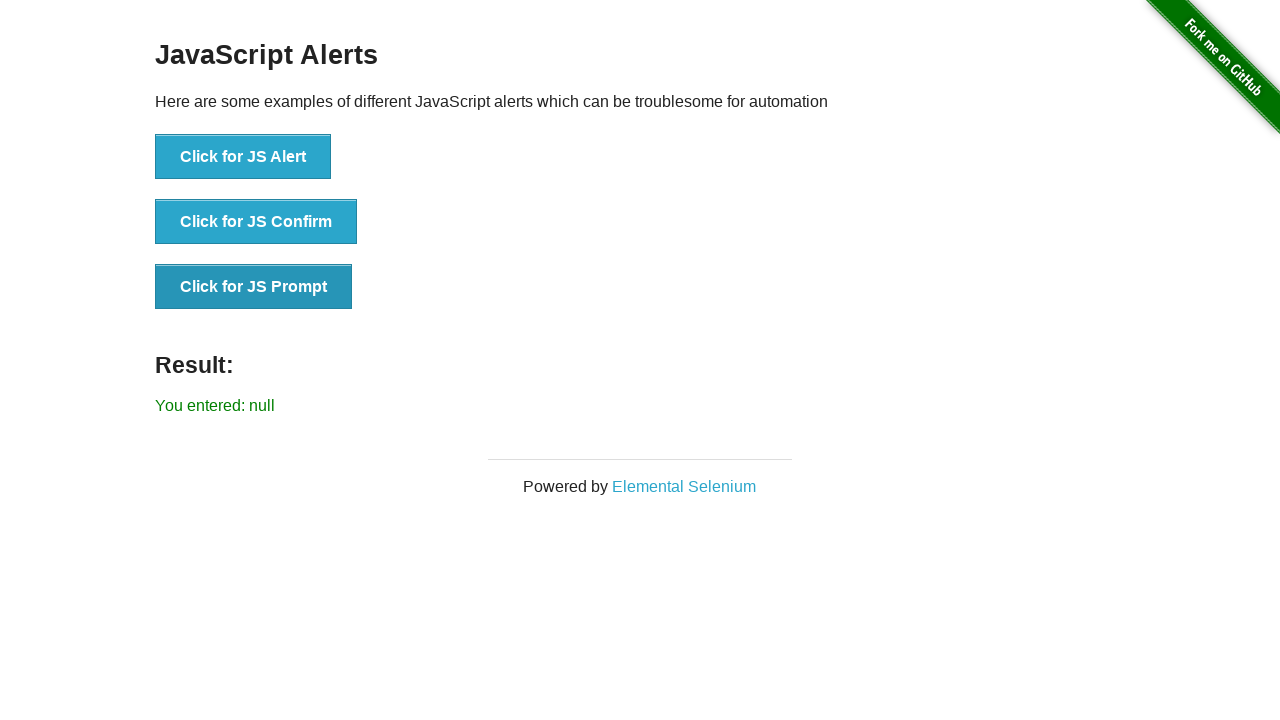

Verified that prompt was canceled and result shows 'You entered: null'
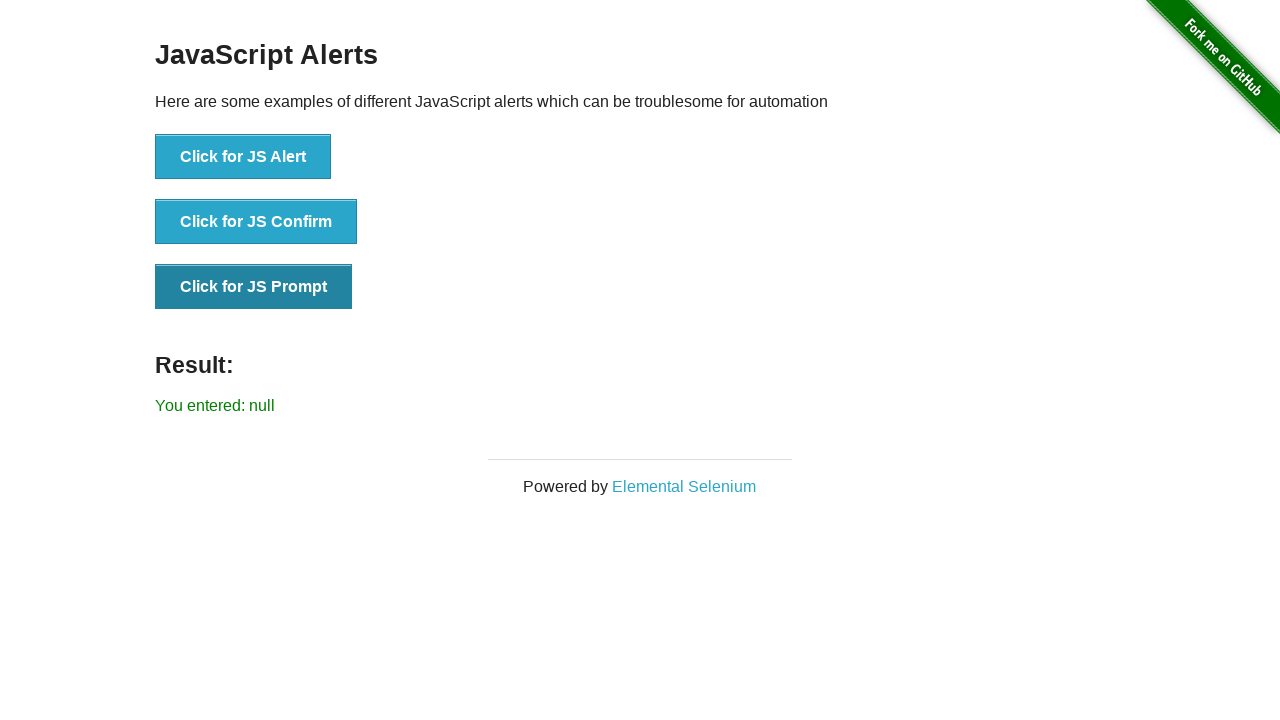

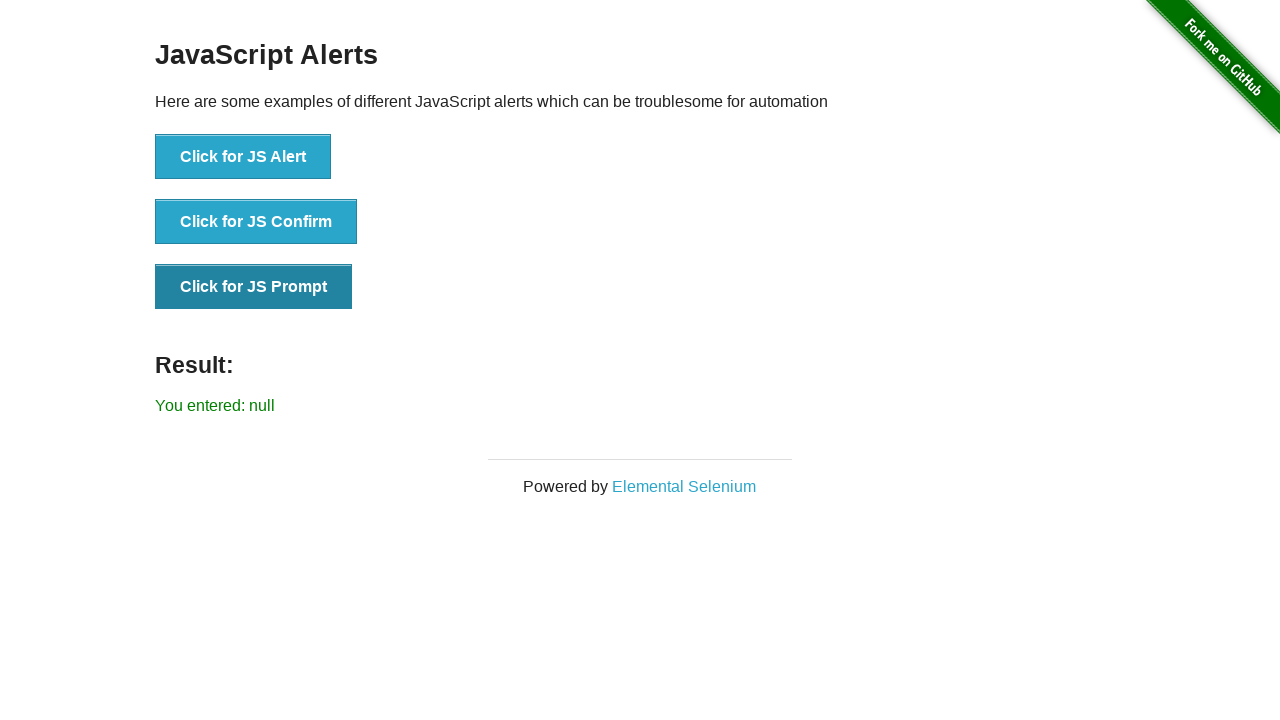